Tests a basic web form by entering text in a text box and clicking submit, then verifying the success message

Starting URL: https://www.selenium.dev/selenium/web/web-form.html

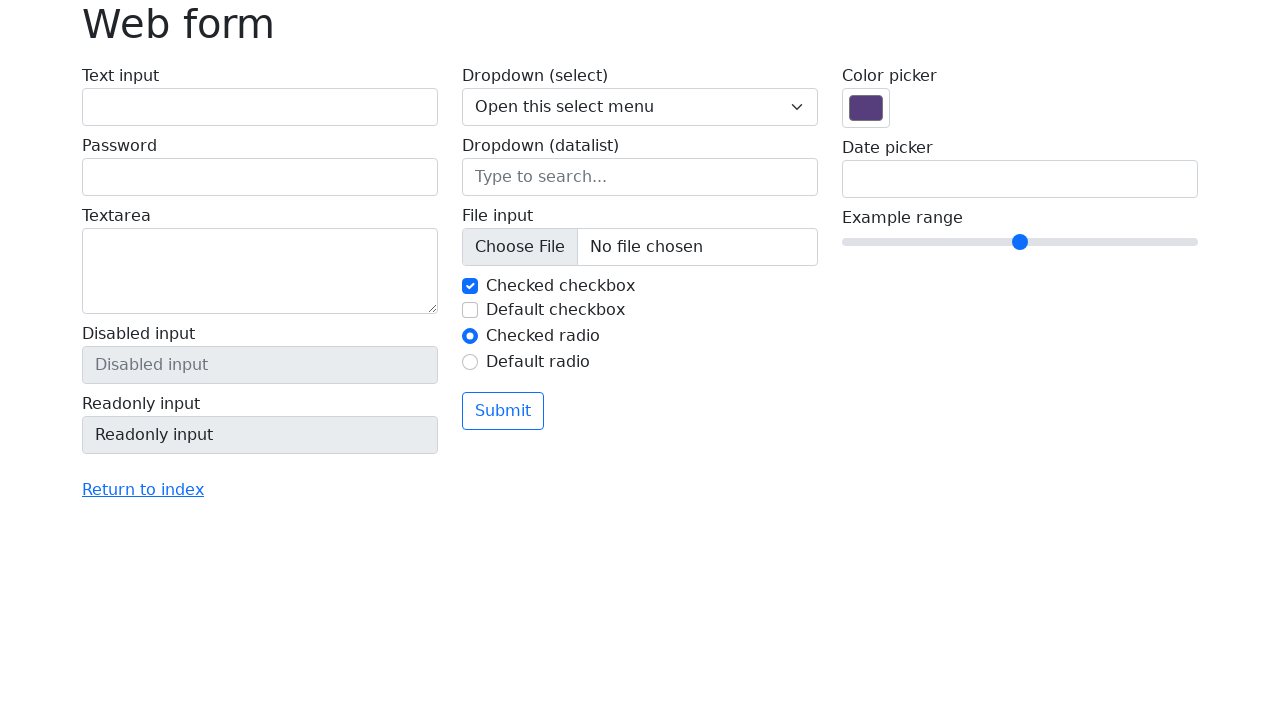

Navigated to Selenium web form test page
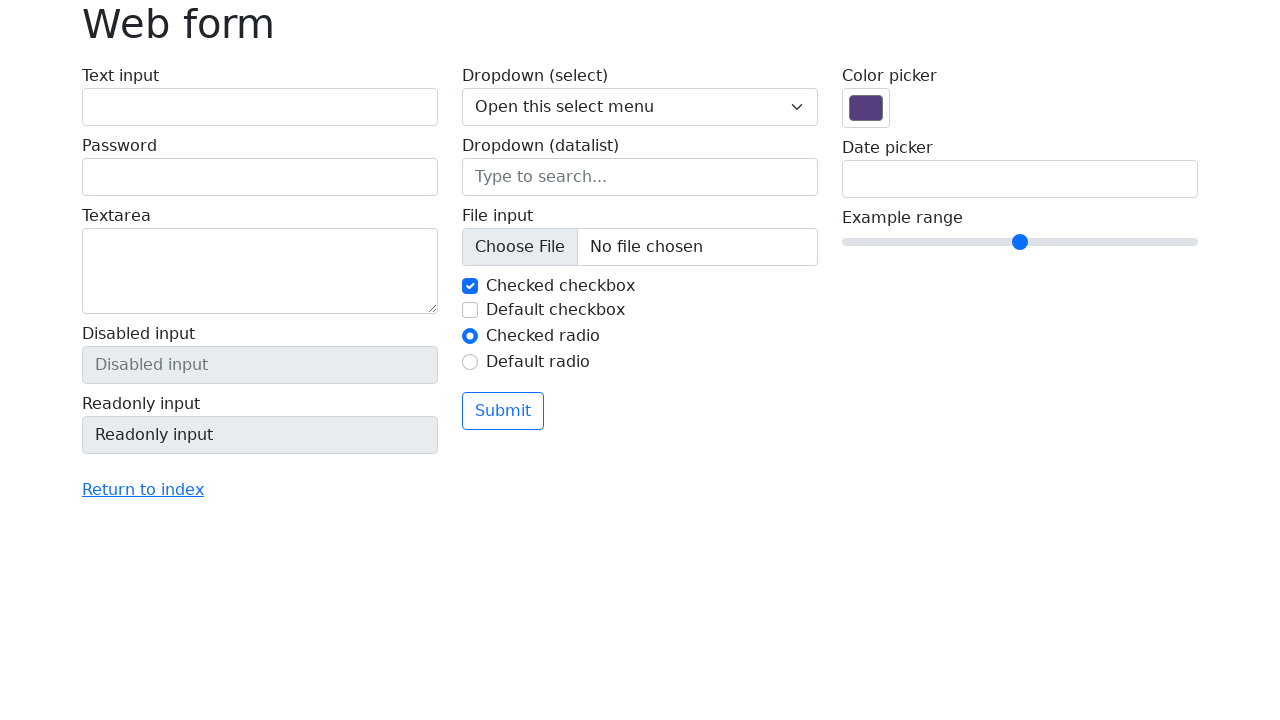

Filled text input with 'Selenium' on input[name='my-text']
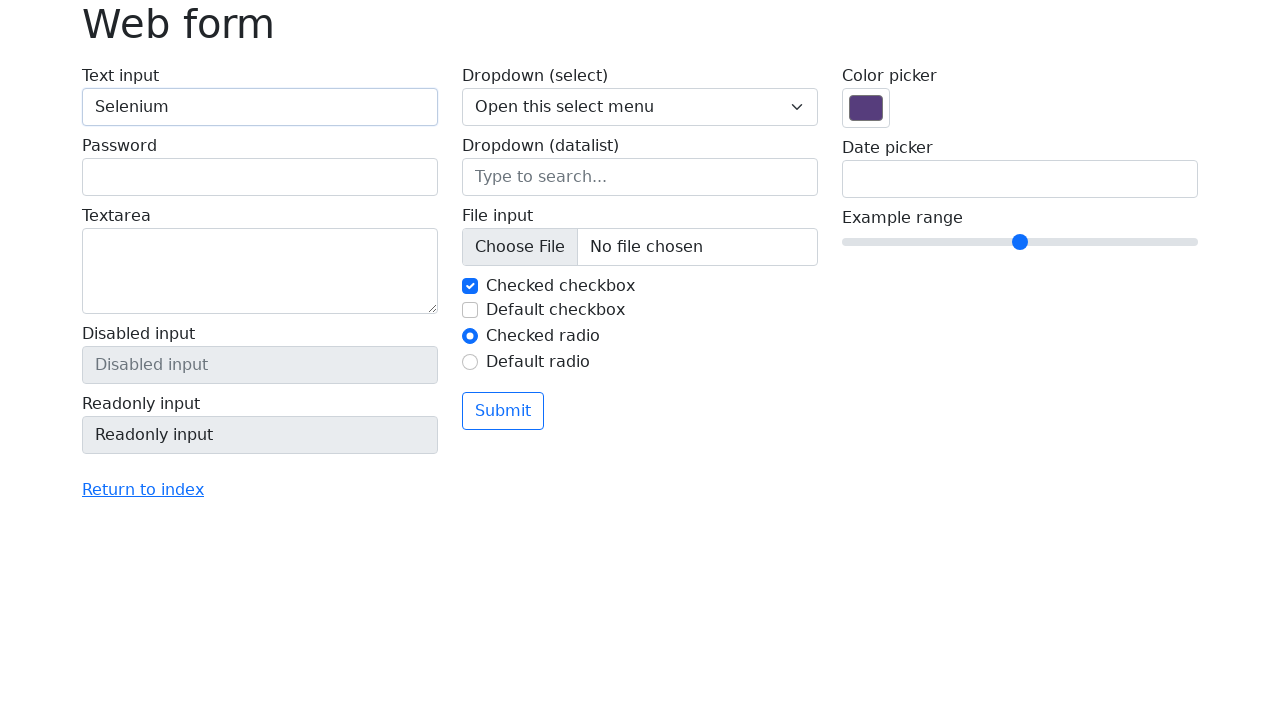

Clicked submit button at (503, 411) on button
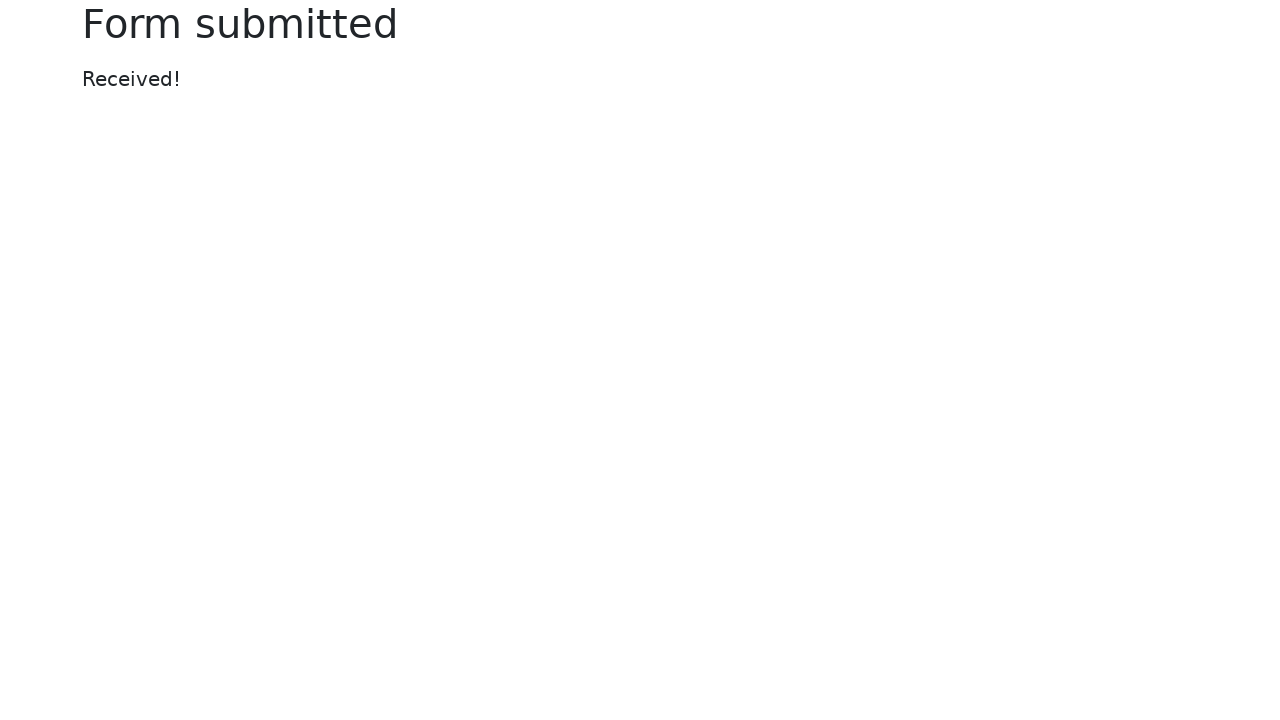

Success message appeared on page
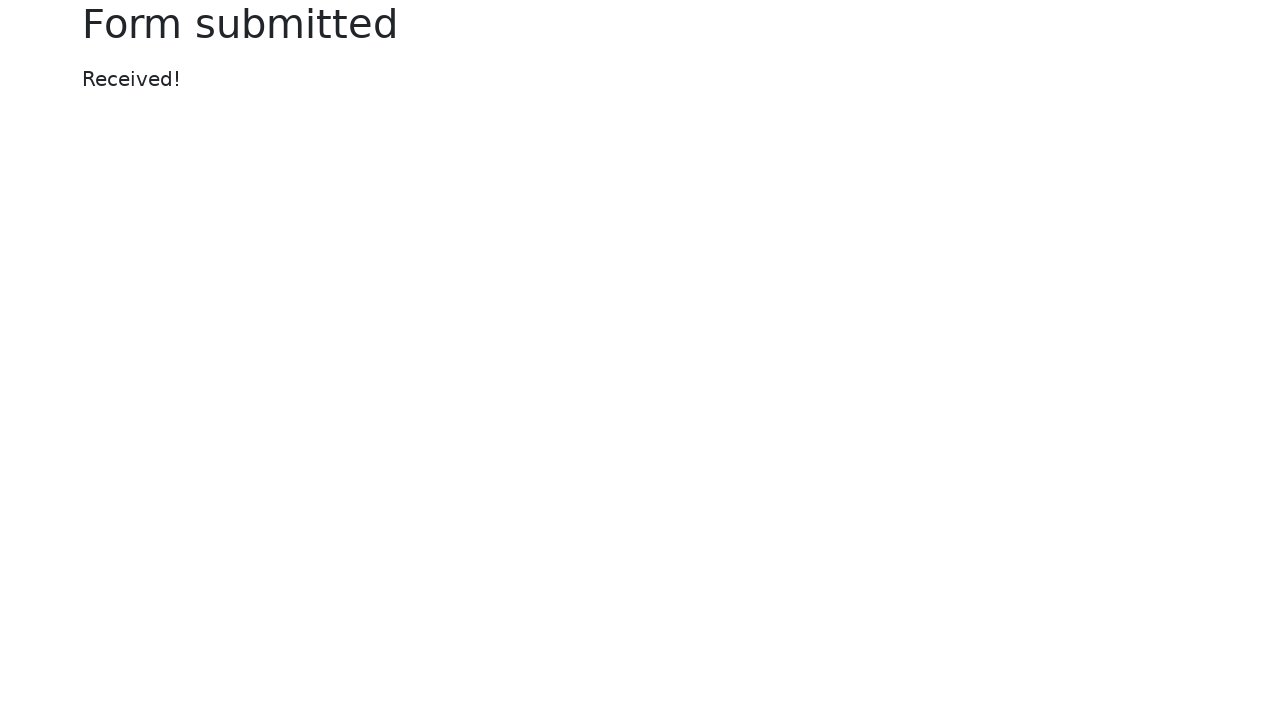

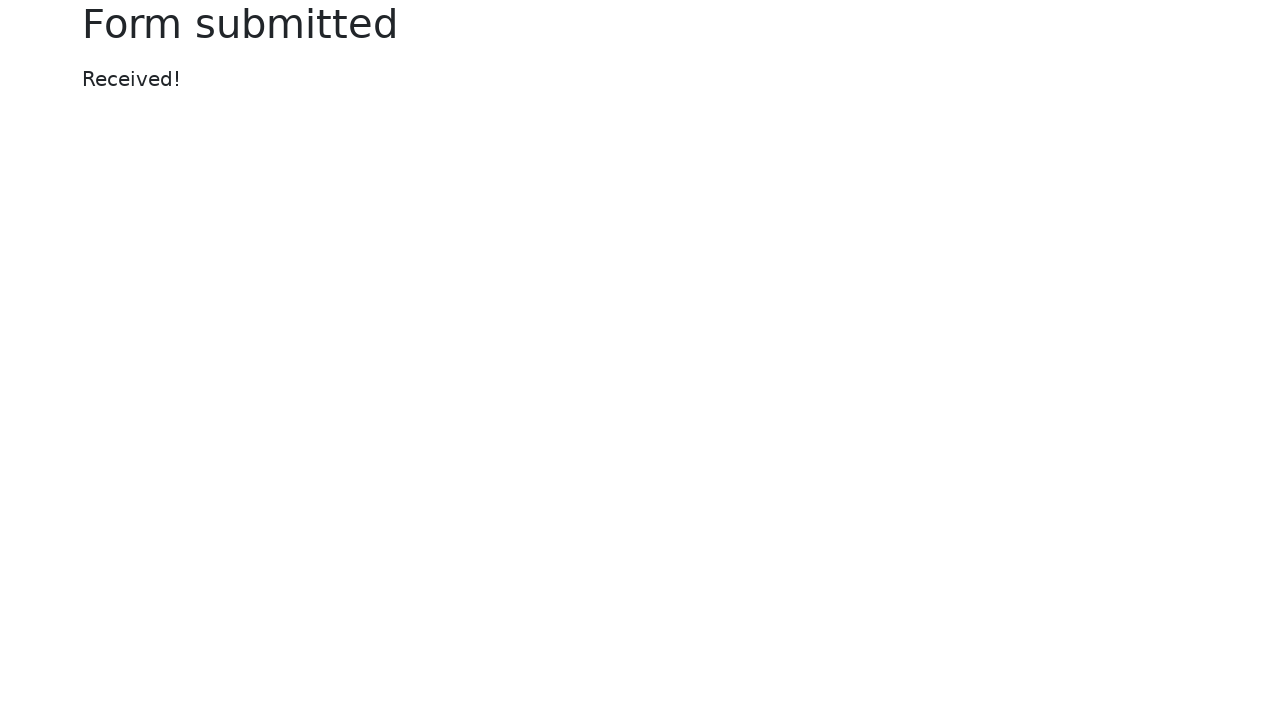